Tests double-click functionality on W3Schools by clearing an input field, entering text, and double-clicking a button to trigger the copy text action

Starting URL: https://www.w3schools.com/tags/tryit.asp?filename=tryhtml5_ev_ondblclick3

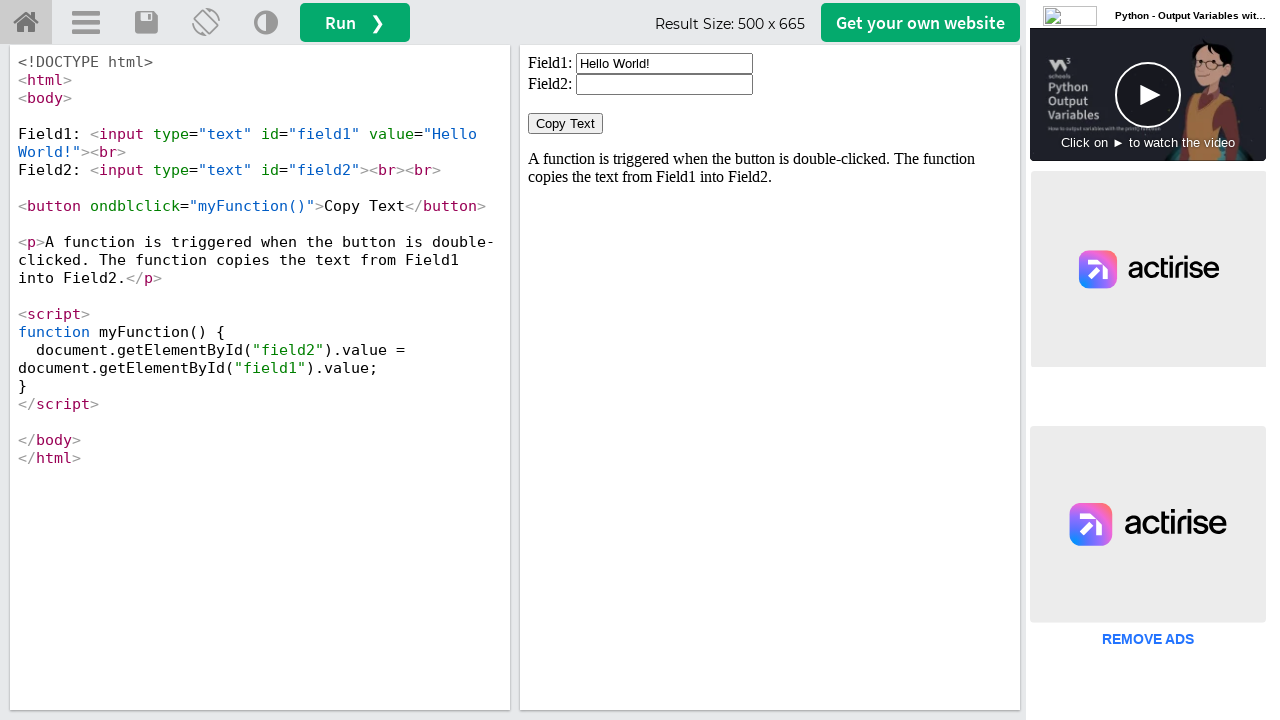

Located the iframe containing the result
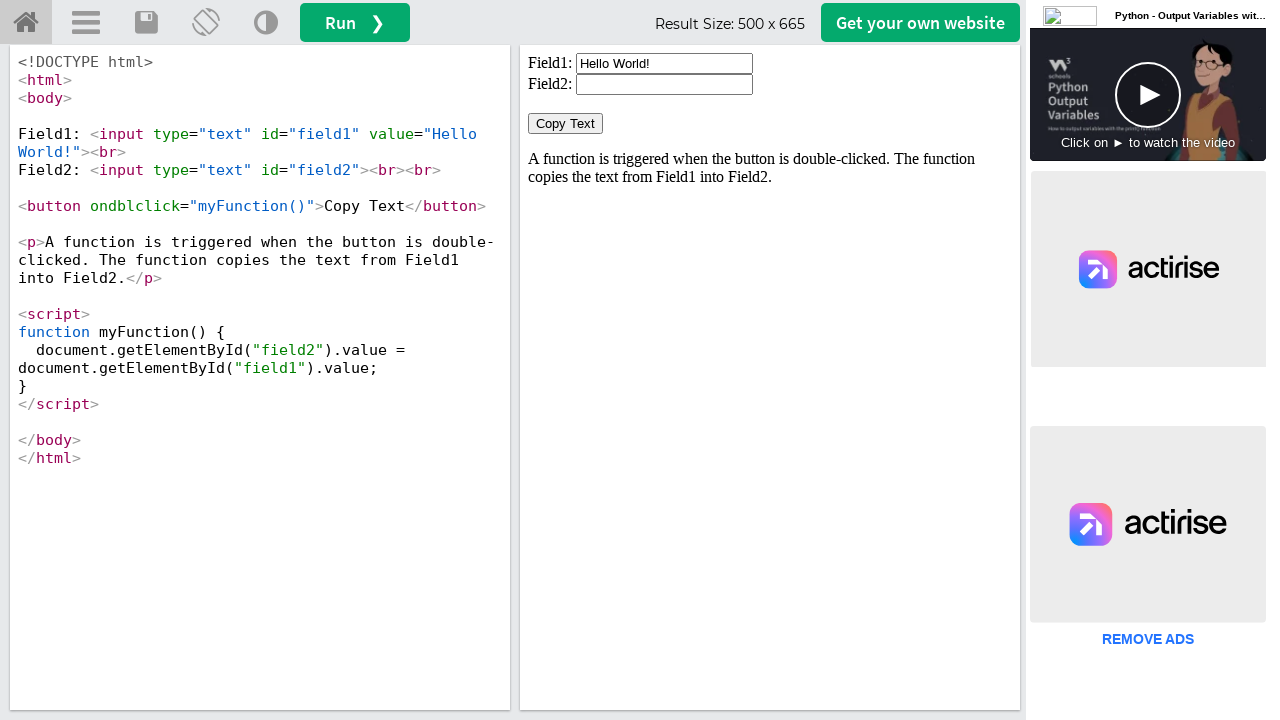

Cleared the input field on #iframeResult >> internal:control=enter-frame >> #field1
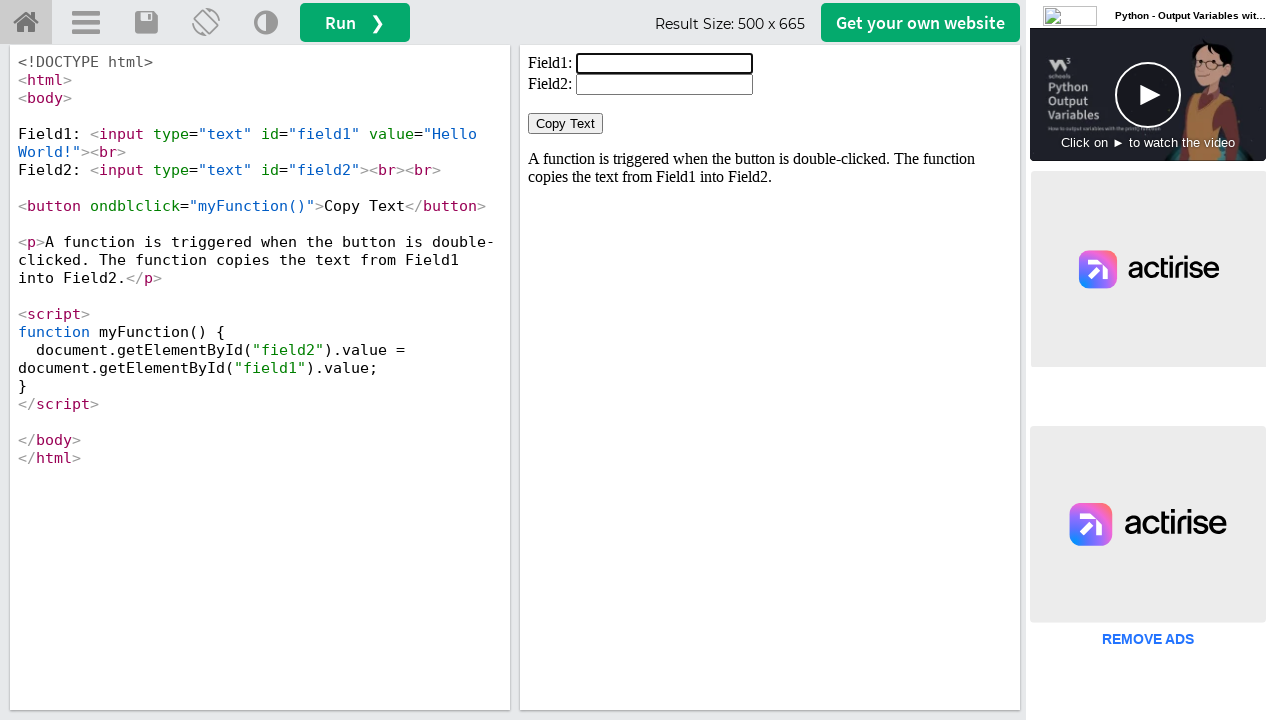

Filled input field with 'Welcome' on #iframeResult >> internal:control=enter-frame >> #field1
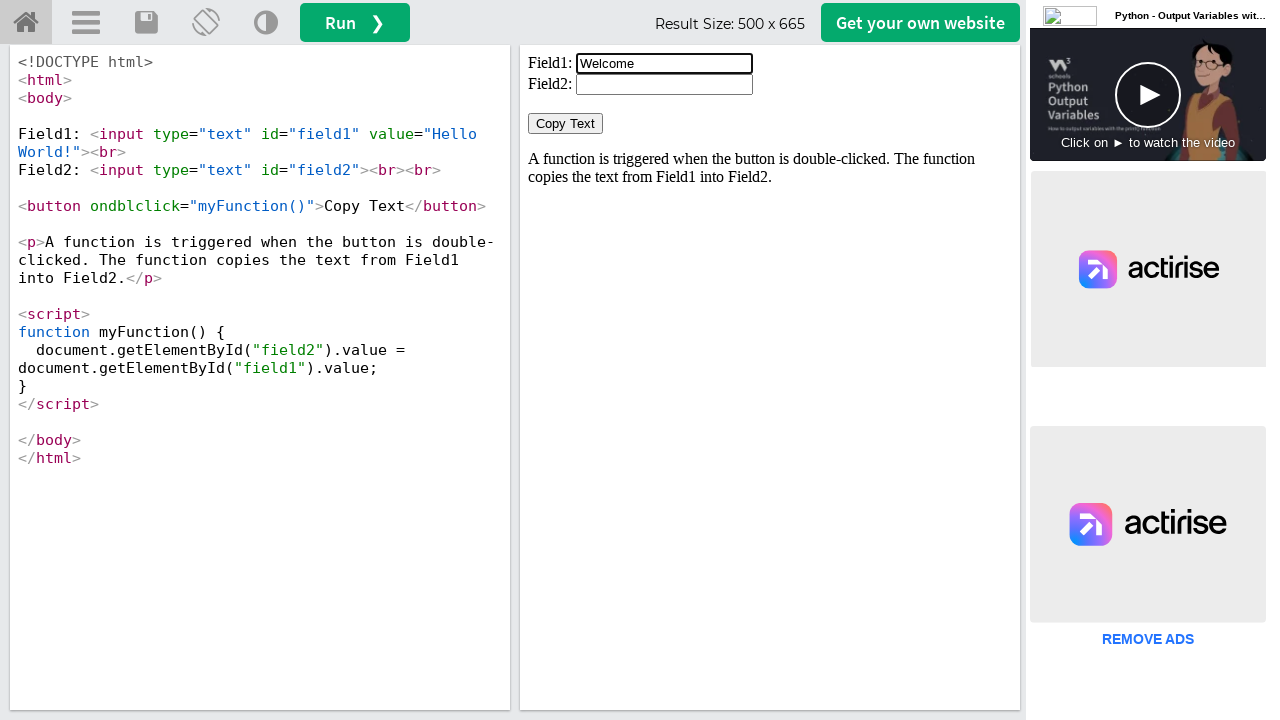

Double-clicked the 'Copy Text' button to trigger copy action at (566, 124) on #iframeResult >> internal:control=enter-frame >> xpath=//button[normalize-space(
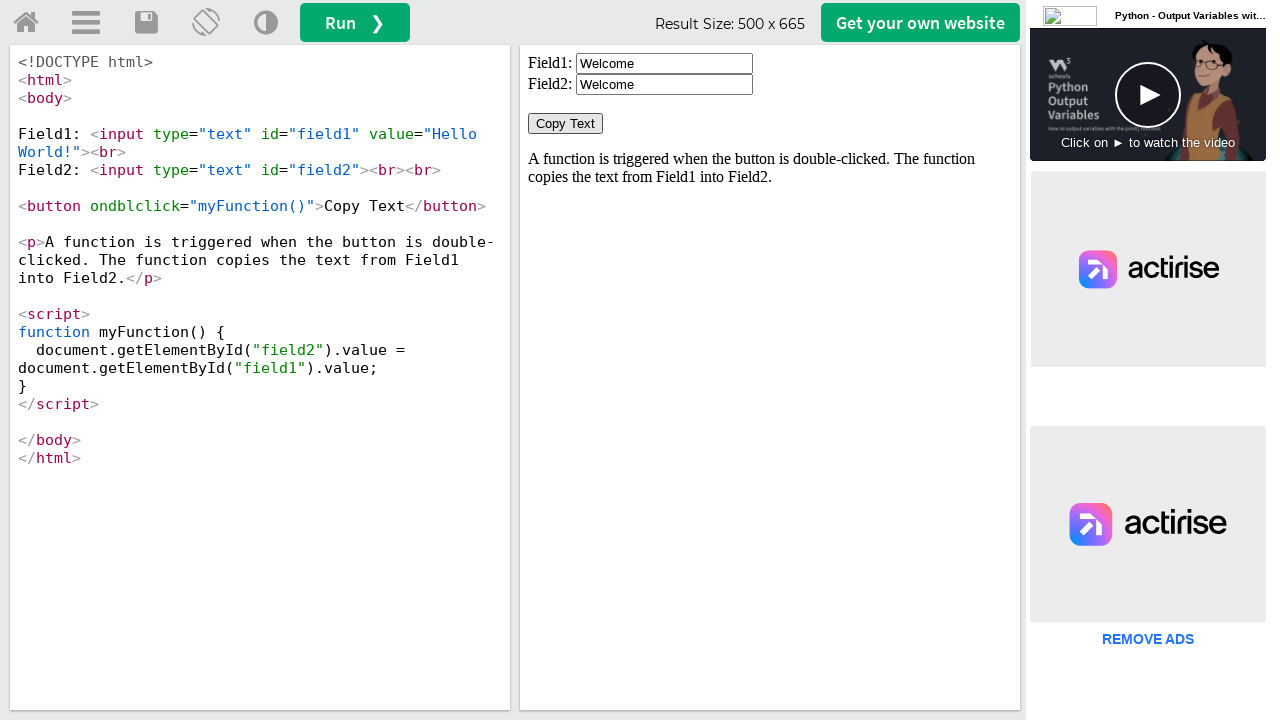

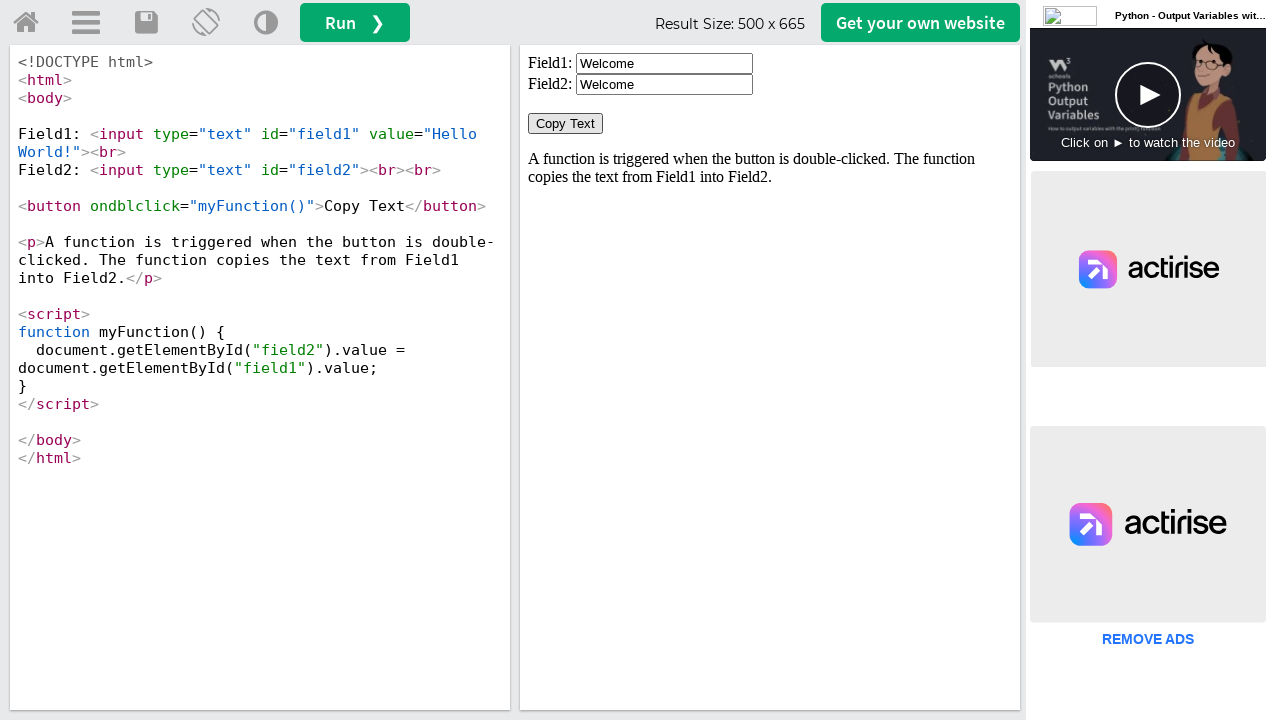